Tests child browser window popup handling by clicking a button to open a new window, switching to the child window to perform a search action, then closing the child window and switching back to the main page to verify content.

Starting URL: https://skpatro.github.io/demo/links/

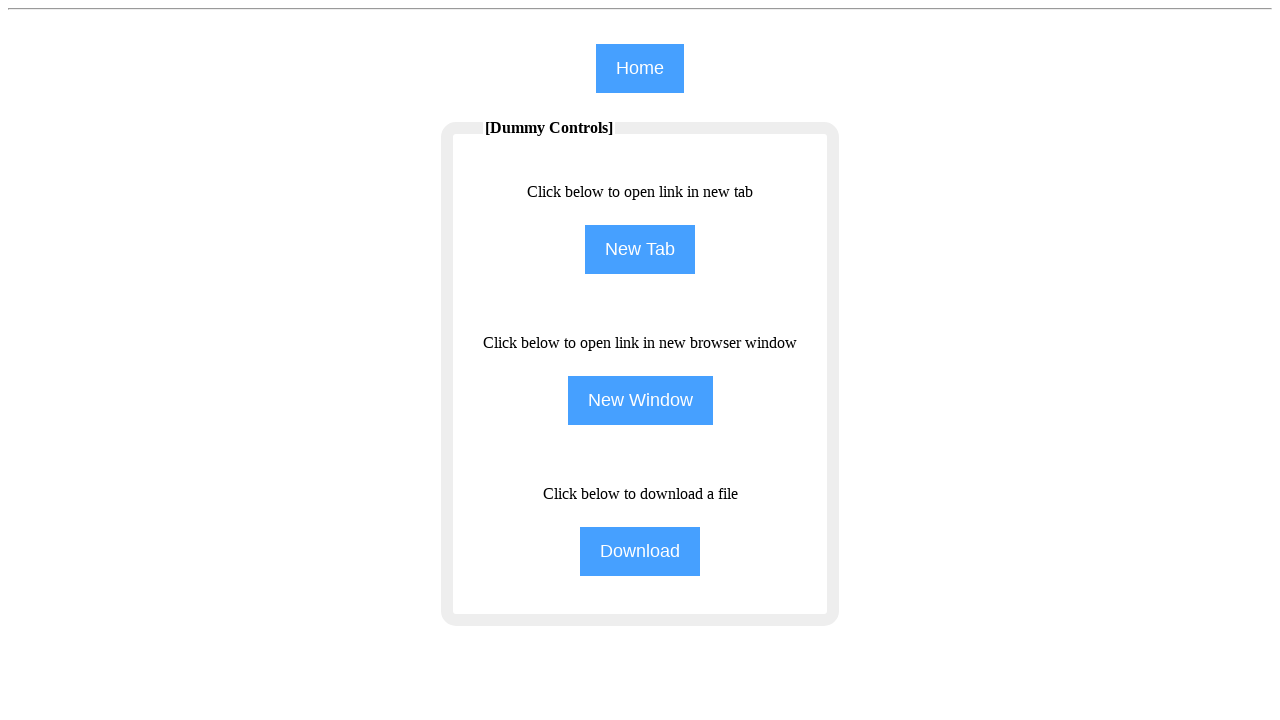

Clicked button to open new child window at (640, 400) on input[name='NewWindow']
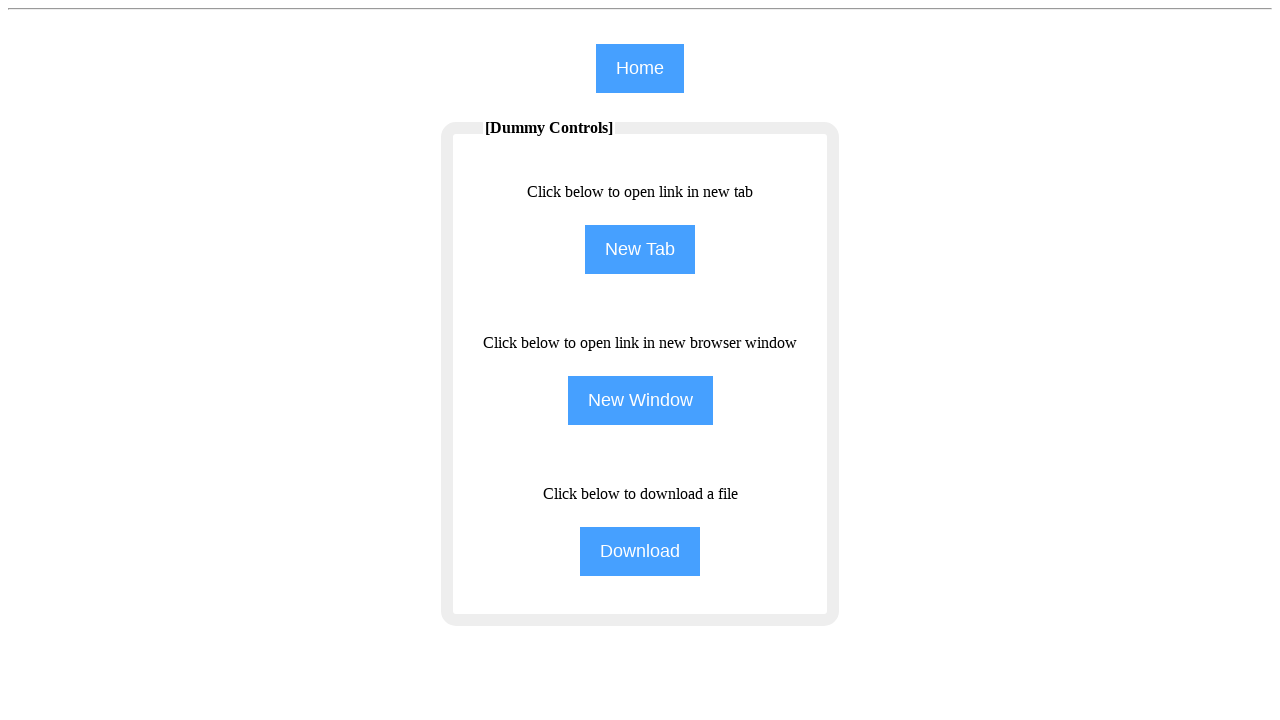

Child window opened and page object retrieved
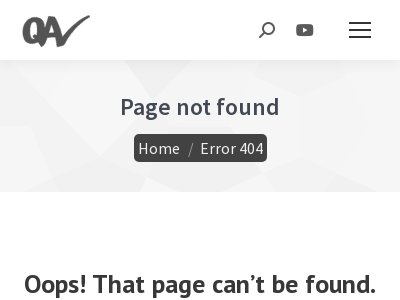

Child window page loaded successfully
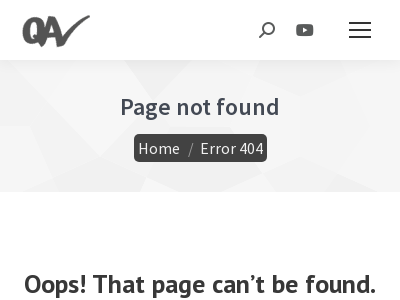

Filled search field in child window with 'Good Morning' on #the7-search
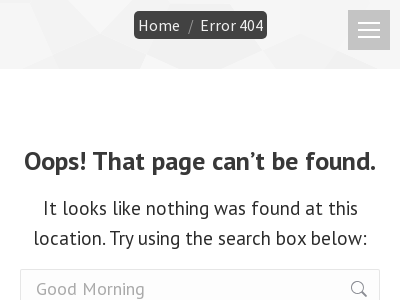

Closed child window
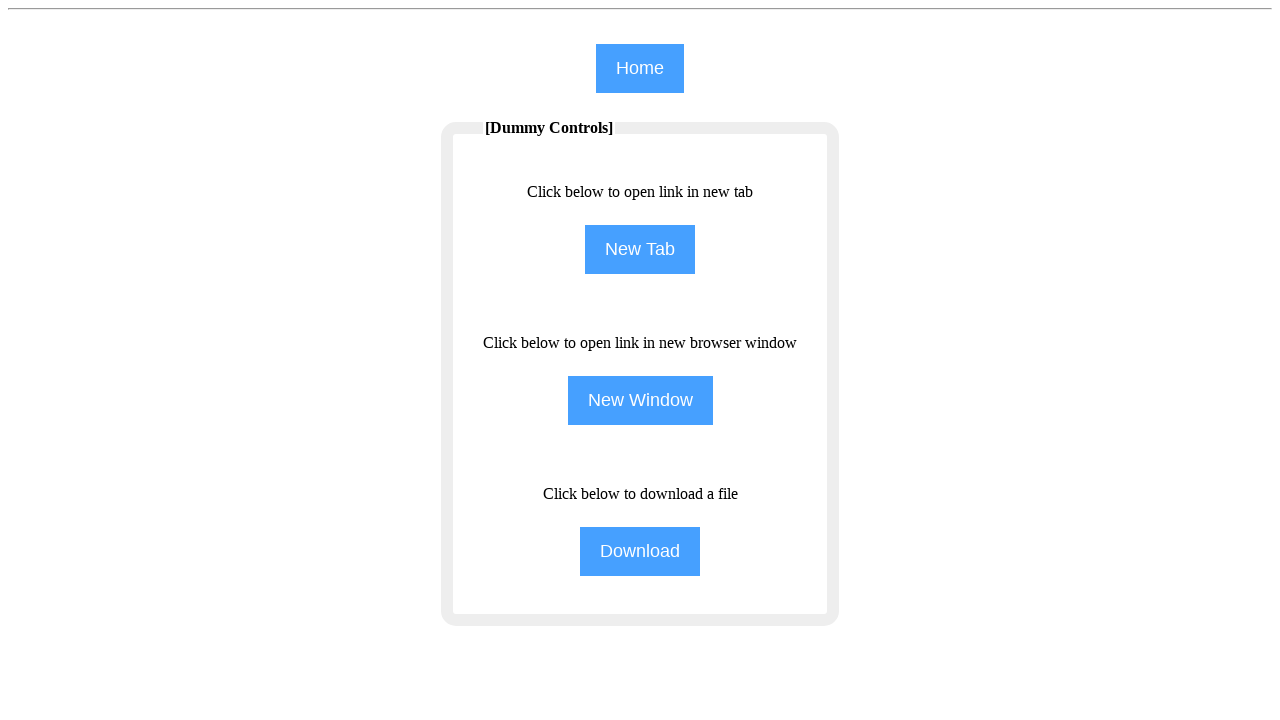

Retrieved text from main page: '[Dummy Controls]'
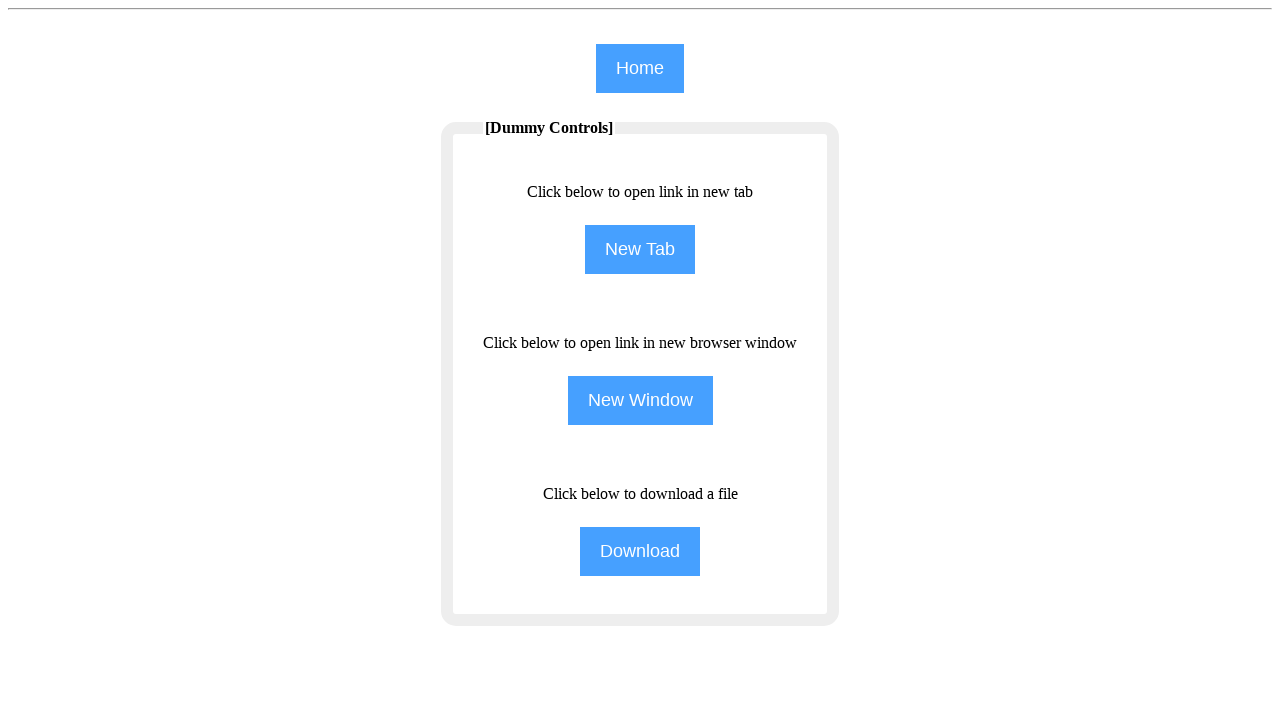

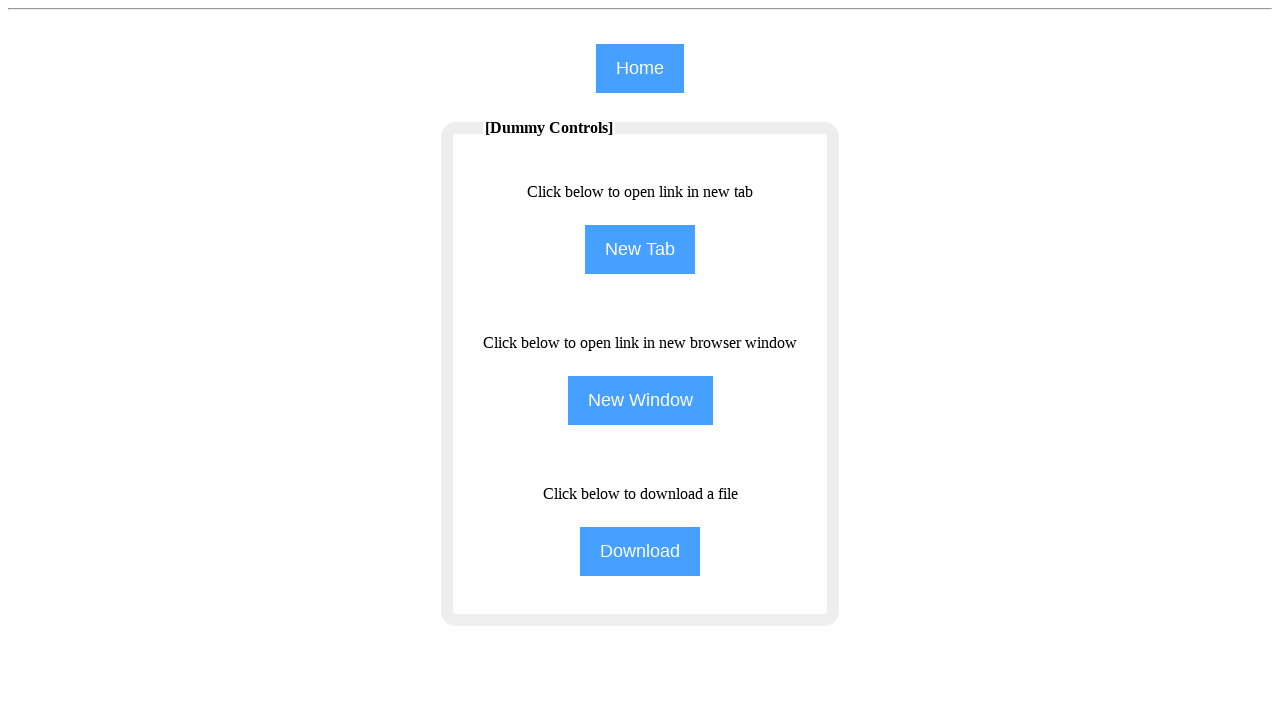